Tests registration form with password less than 6 characters and verifies error messages

Starting URL: https://alada.vn/tai-khoan/dang-ky.html

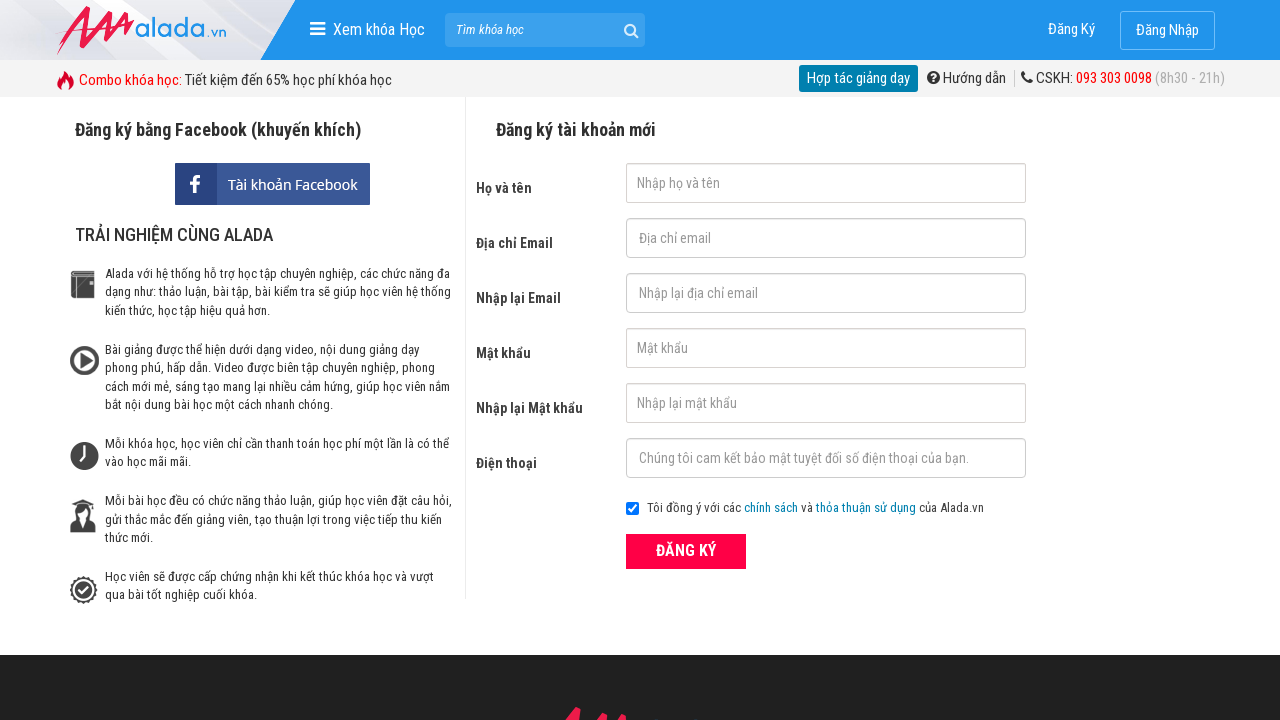

Filled first name field with 'Phuoc Han' on #txtFirstname
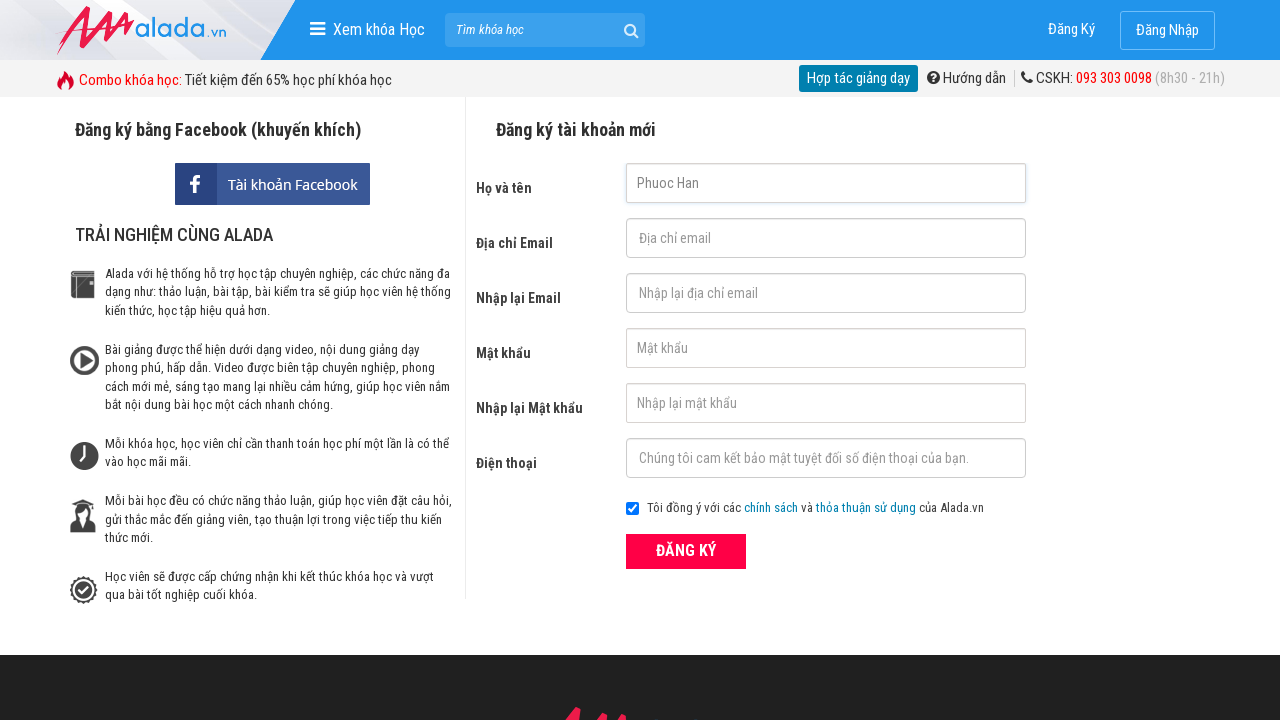

Filled email field with 'tranphuochan@gmail.com' on #txtEmail
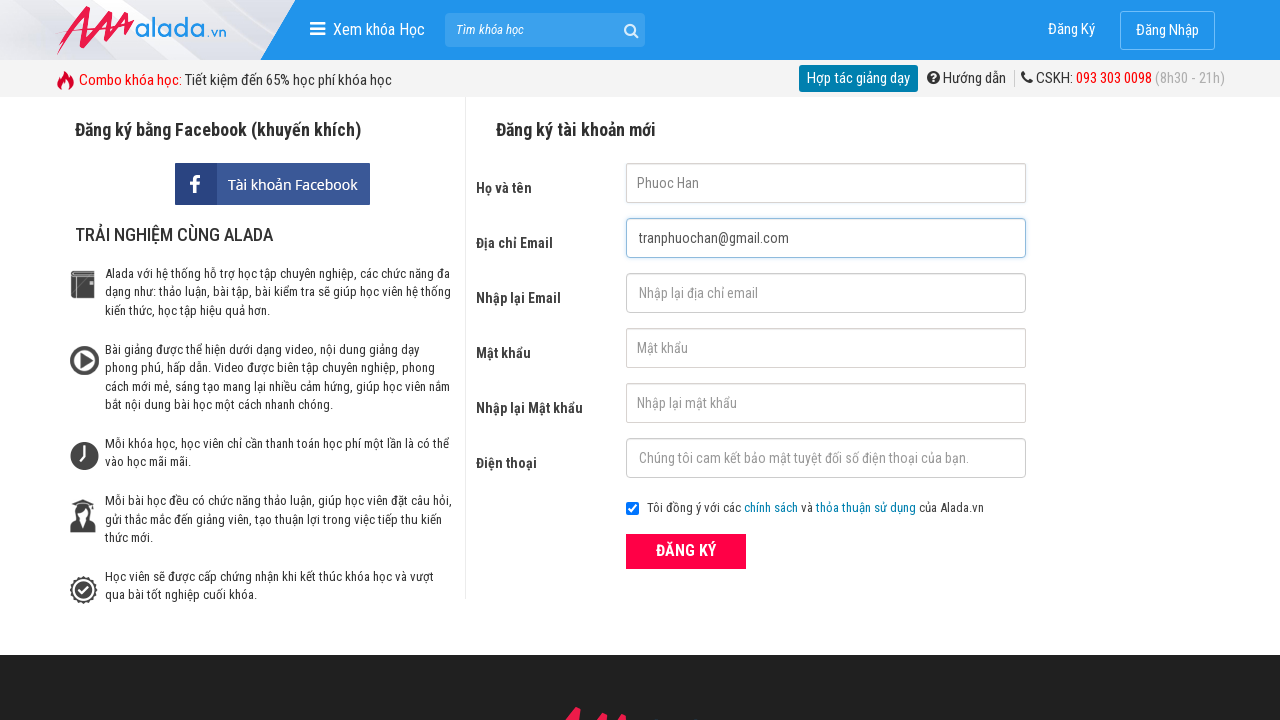

Filled password field with '12345' (5 characters, less than required 6) on #txtPassword
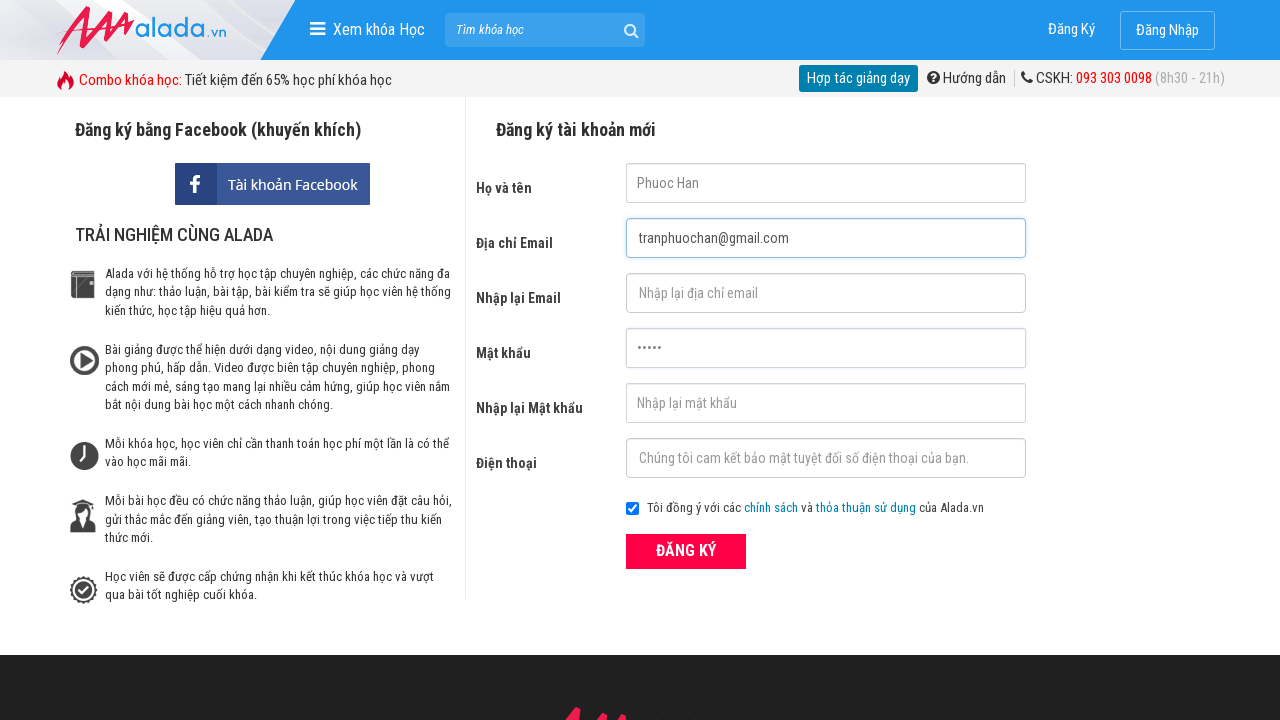

Filled confirm password field with '12345' on #txtCPassword
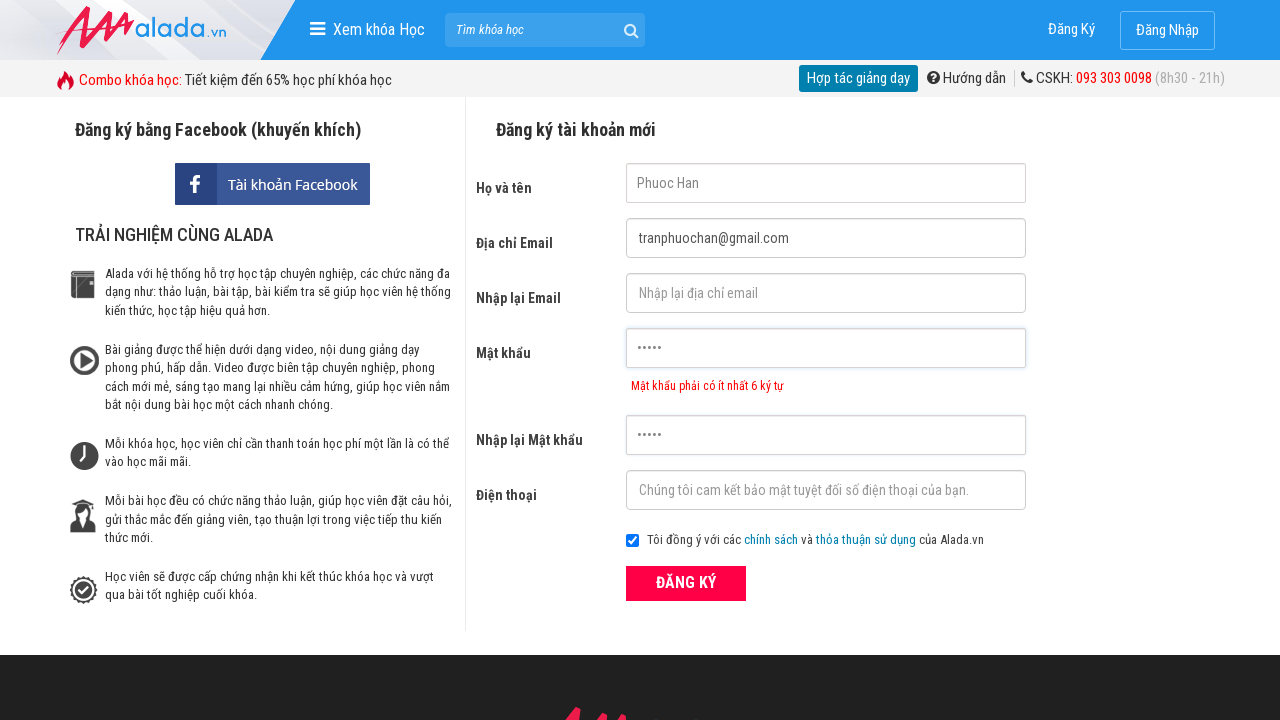

Filled phone field with '0932134231' on #txtPhone
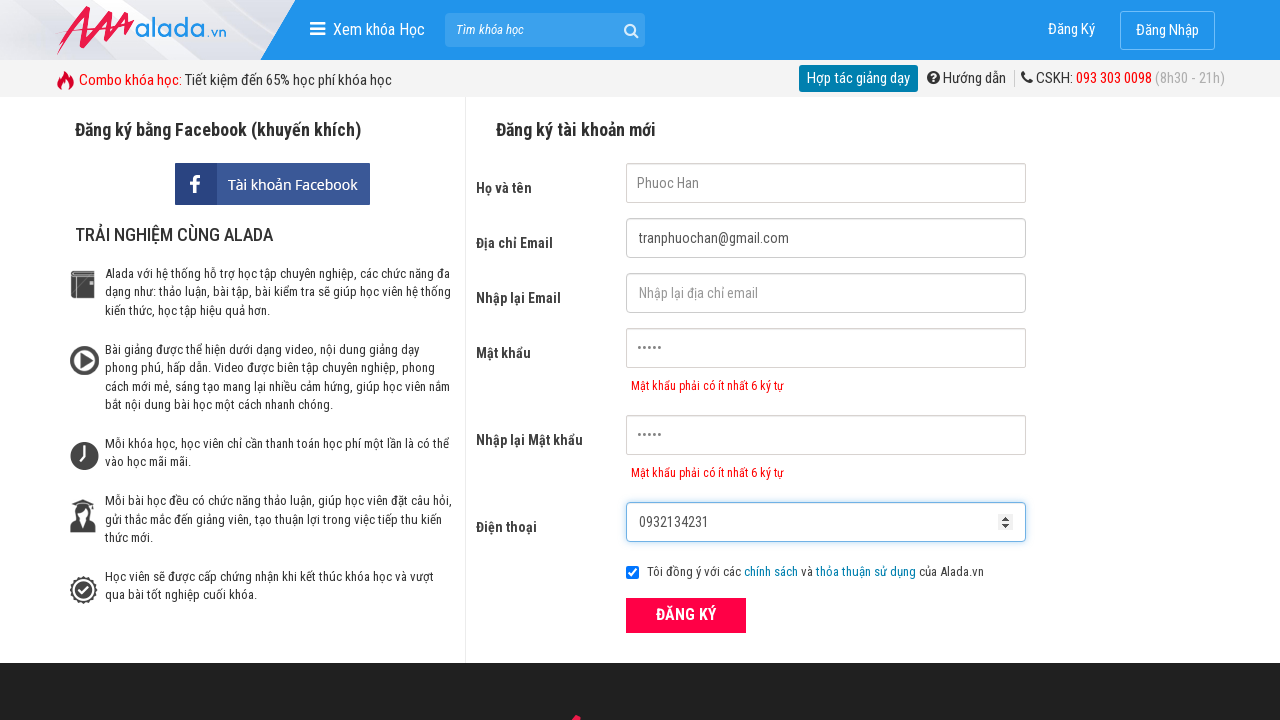

Clicked submit button to register with short password at (686, 615) on button[type='submit']
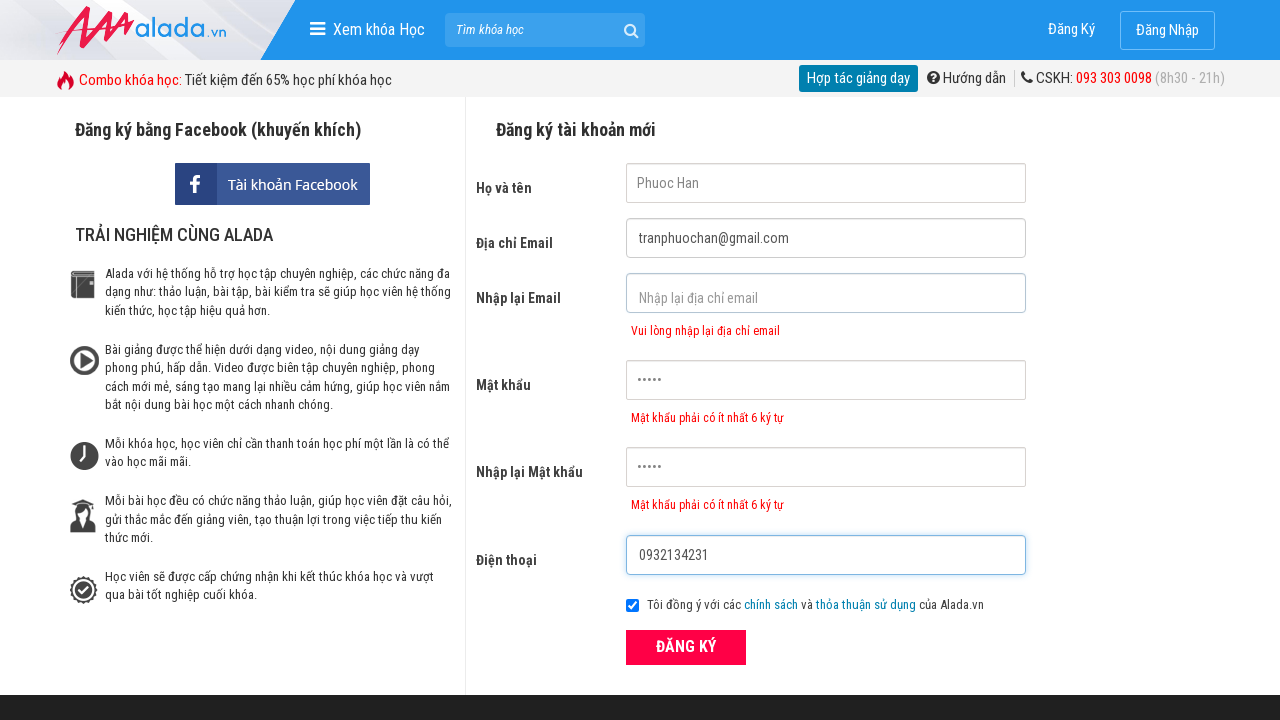

Password error message appeared
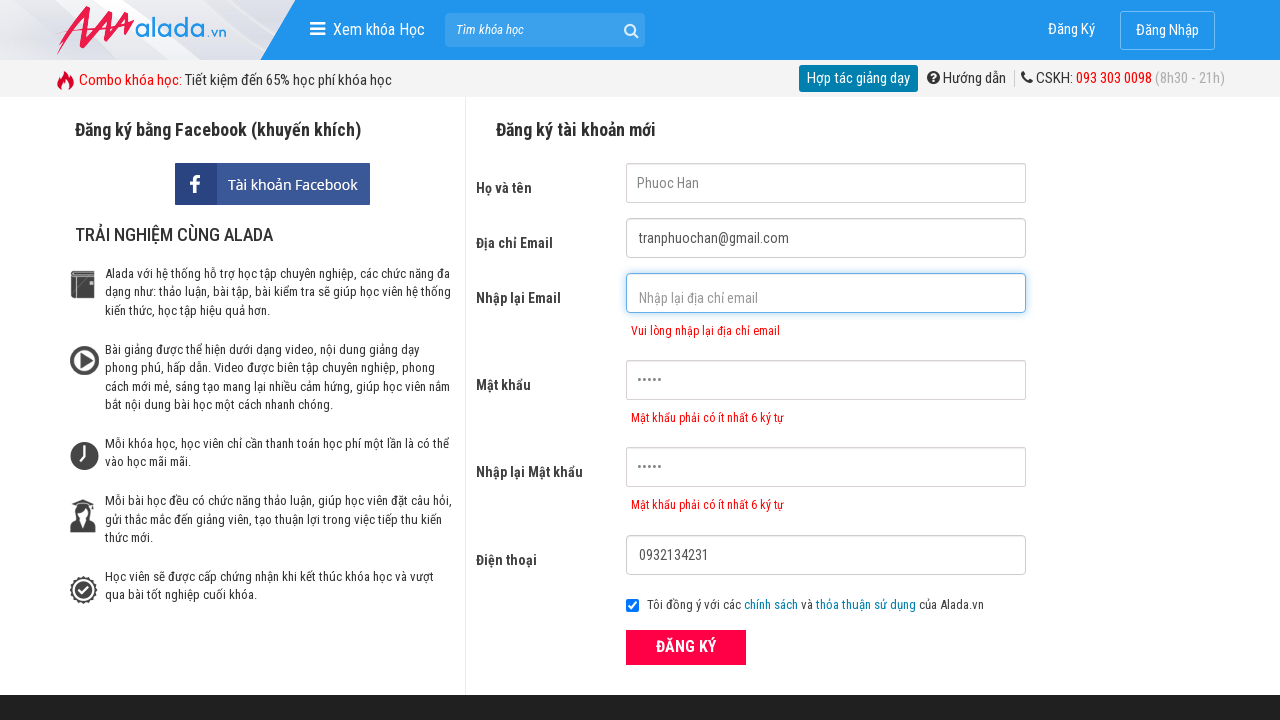

Verified password field error message: 'Mật khẩu phải có ít nhất 6 ký tự'
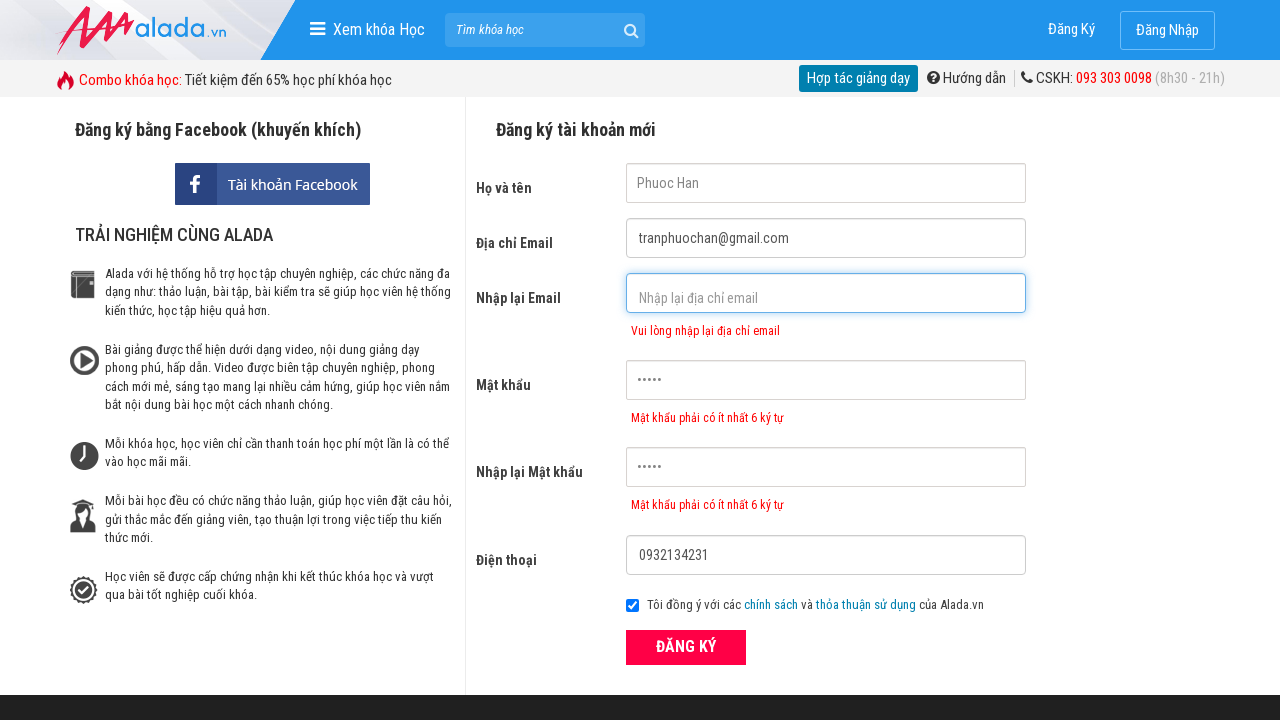

Verified confirm password field error message: 'Mật khẩu phải có ít nhất 6 ký tự'
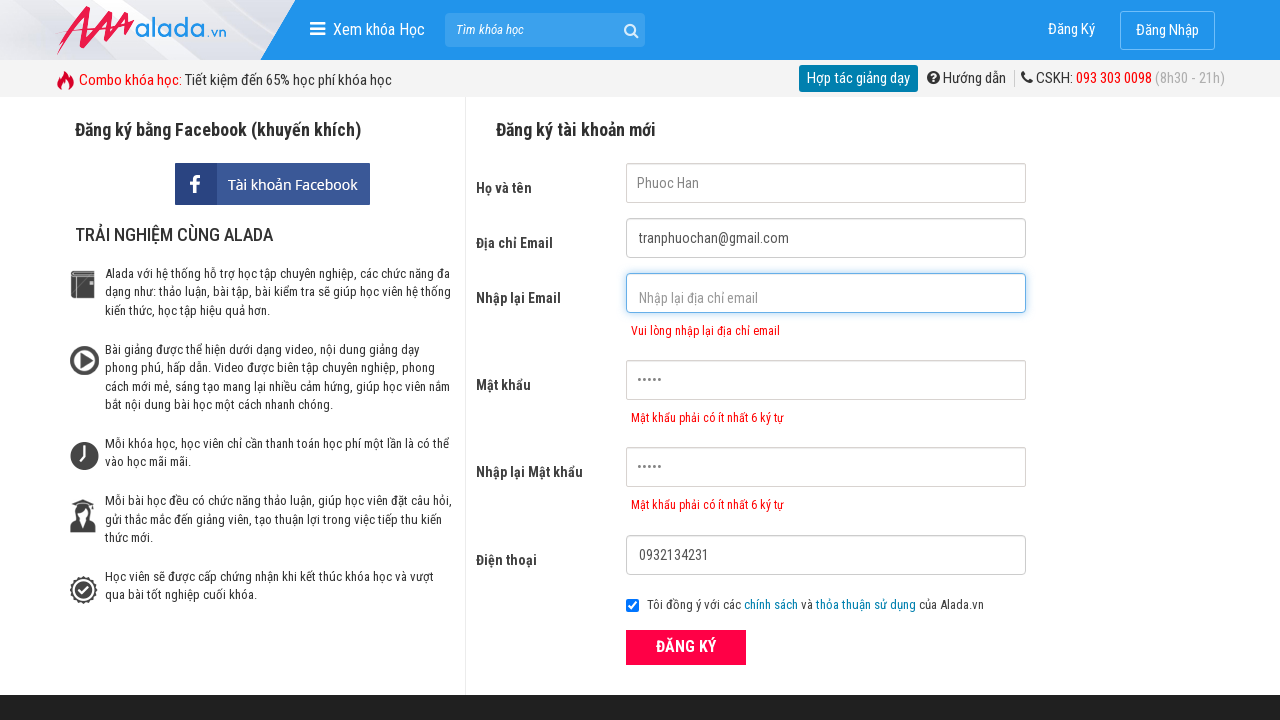

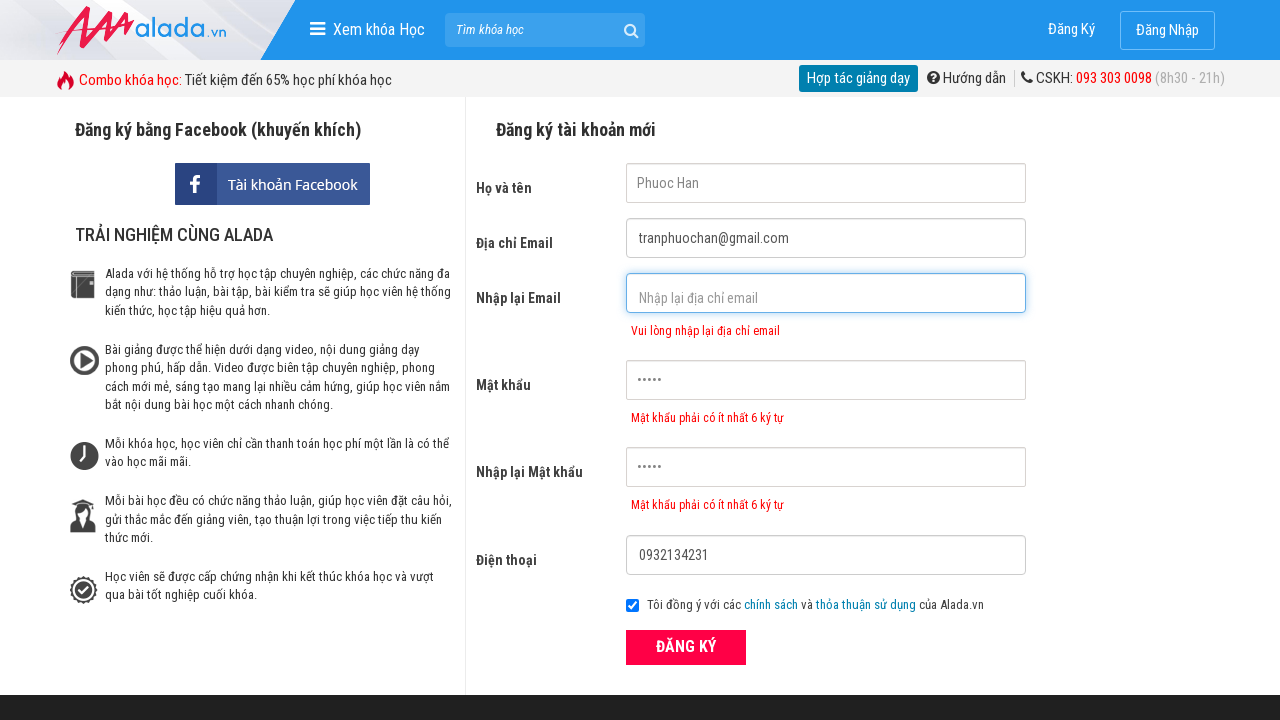